Simple test that navigates to iambergin.com website and loads the page

Starting URL: http://iambergin.com

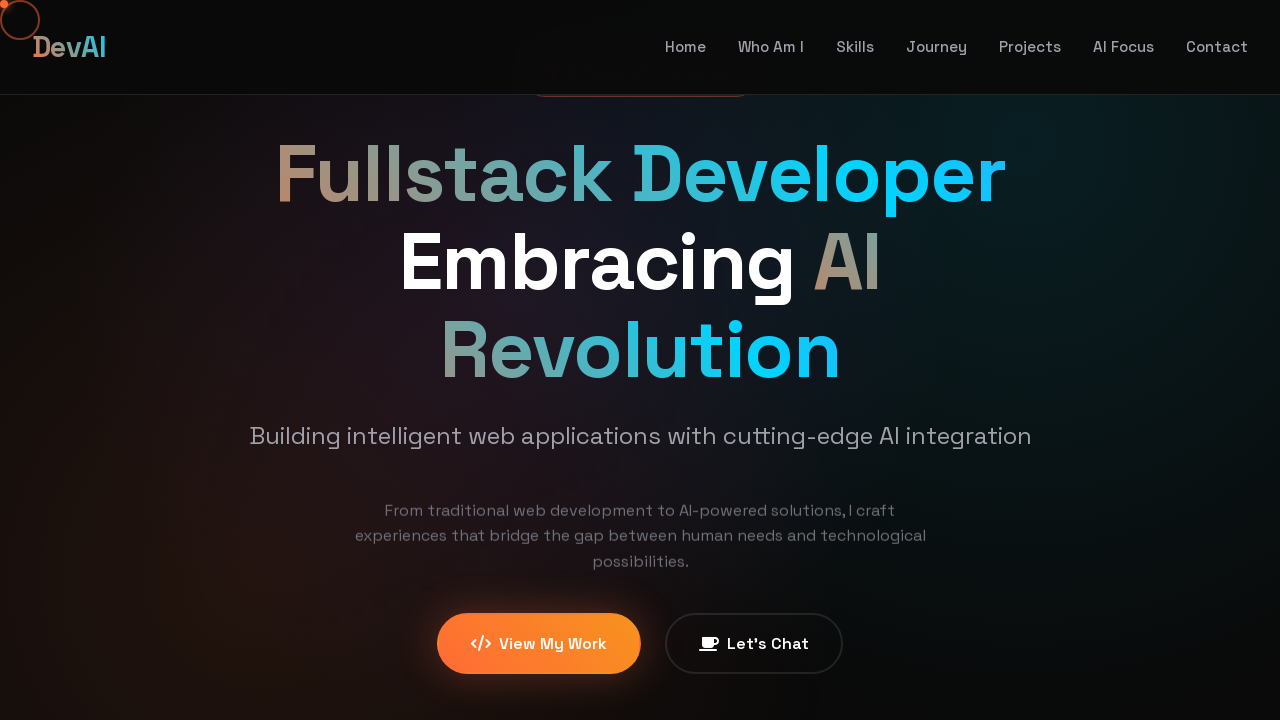

Waited for page to load with domcontentloaded state at http://iambergin.com
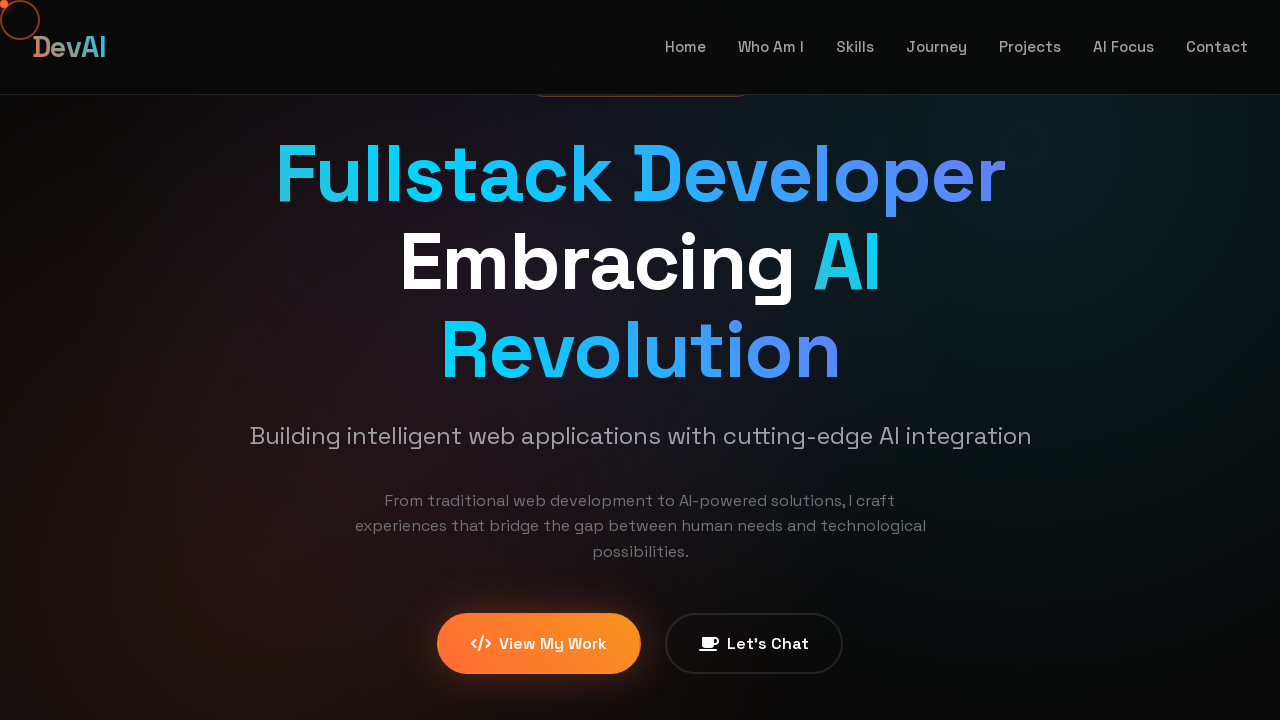

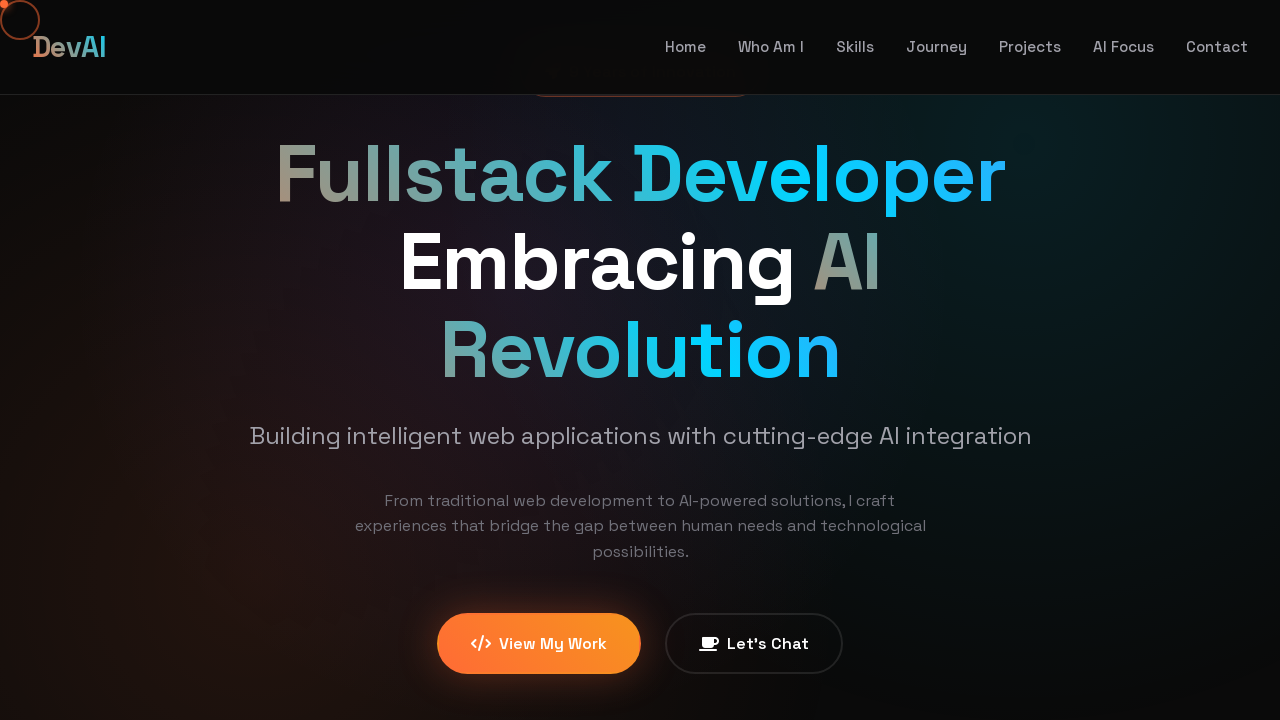